Tests checkbox functionality by clicking on checkboxes if they are not already selected, ensuring both checkboxes end up in a checked state

Starting URL: https://the-internet.herokuapp.com/checkboxes

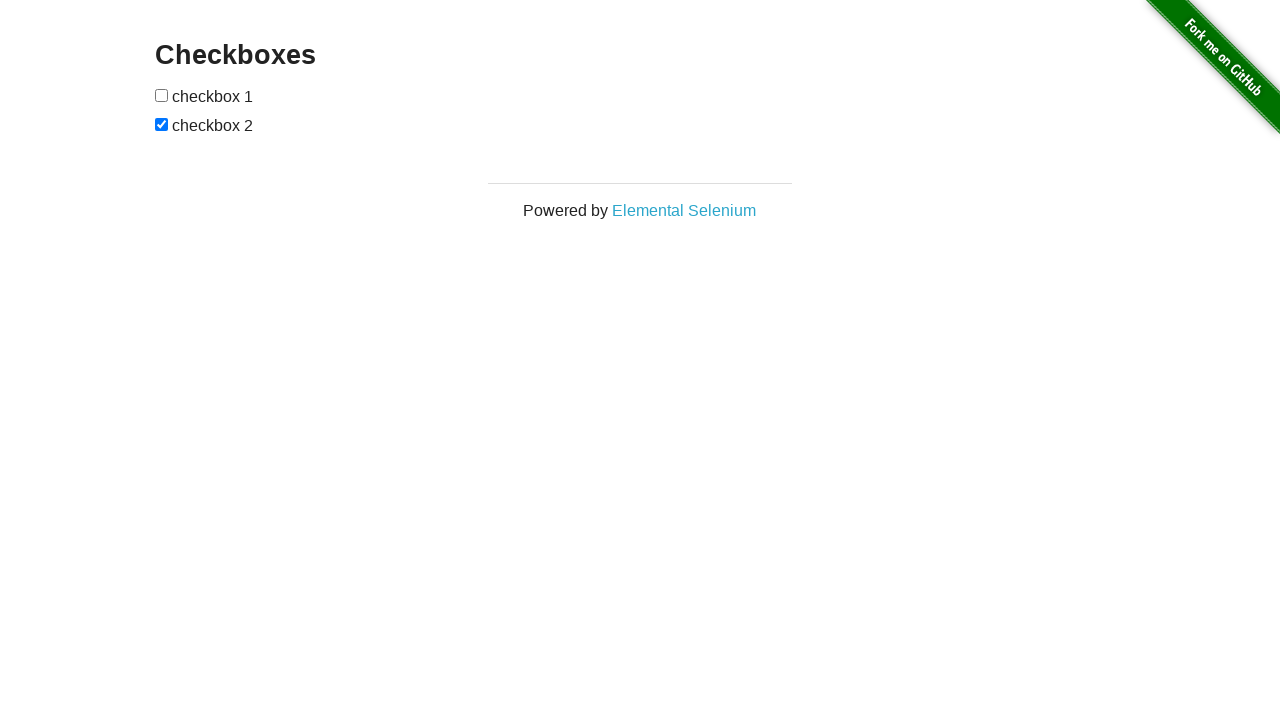

Waited for checkboxes to be visible on the page
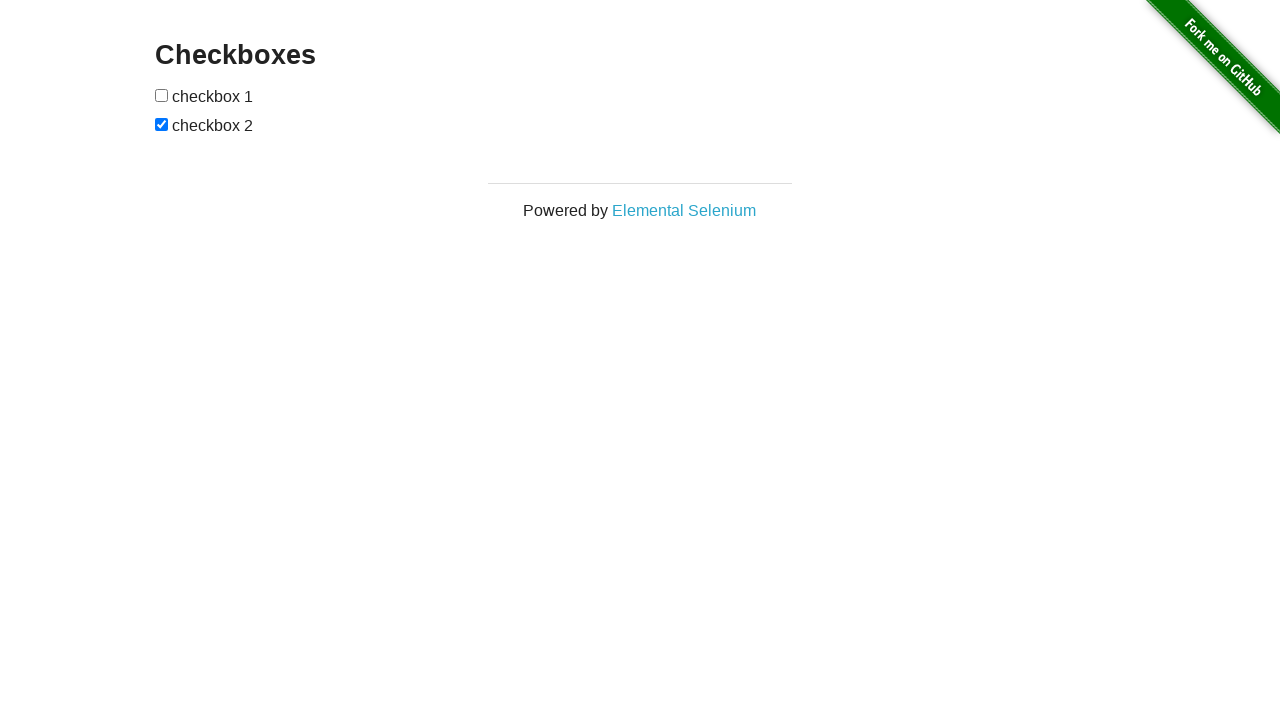

Located all checkbox elements
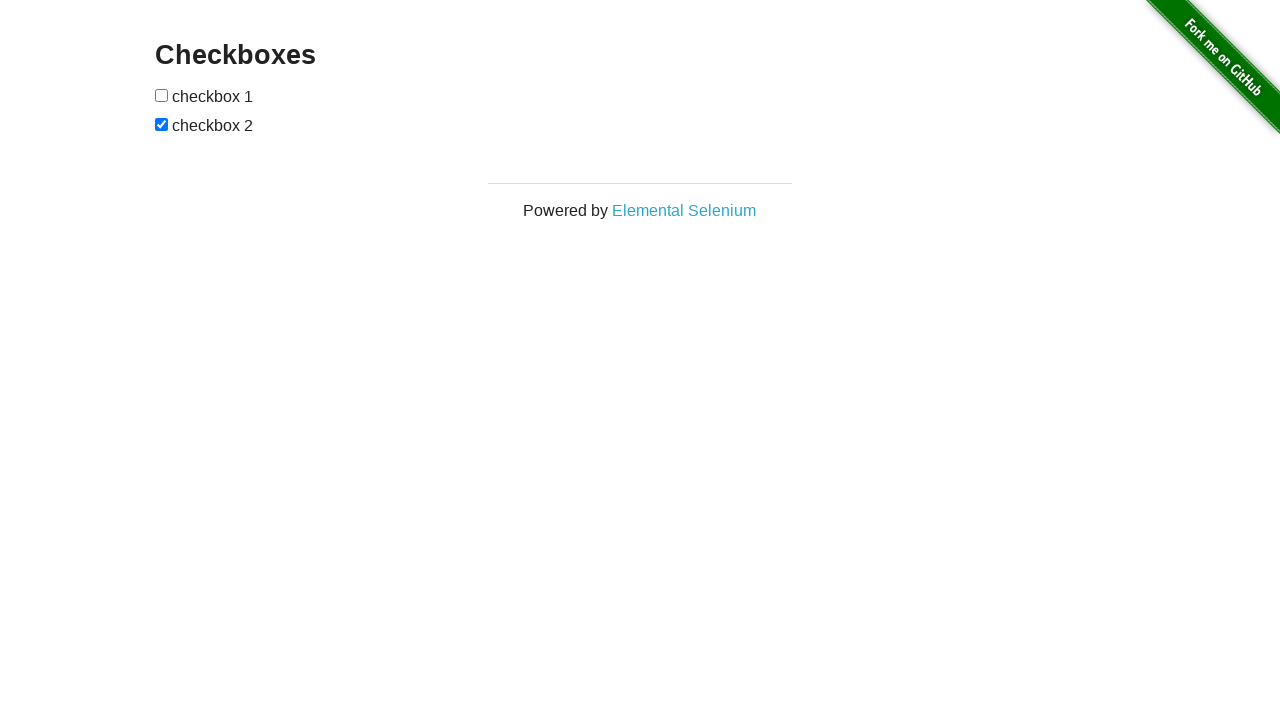

Selected first checkbox element
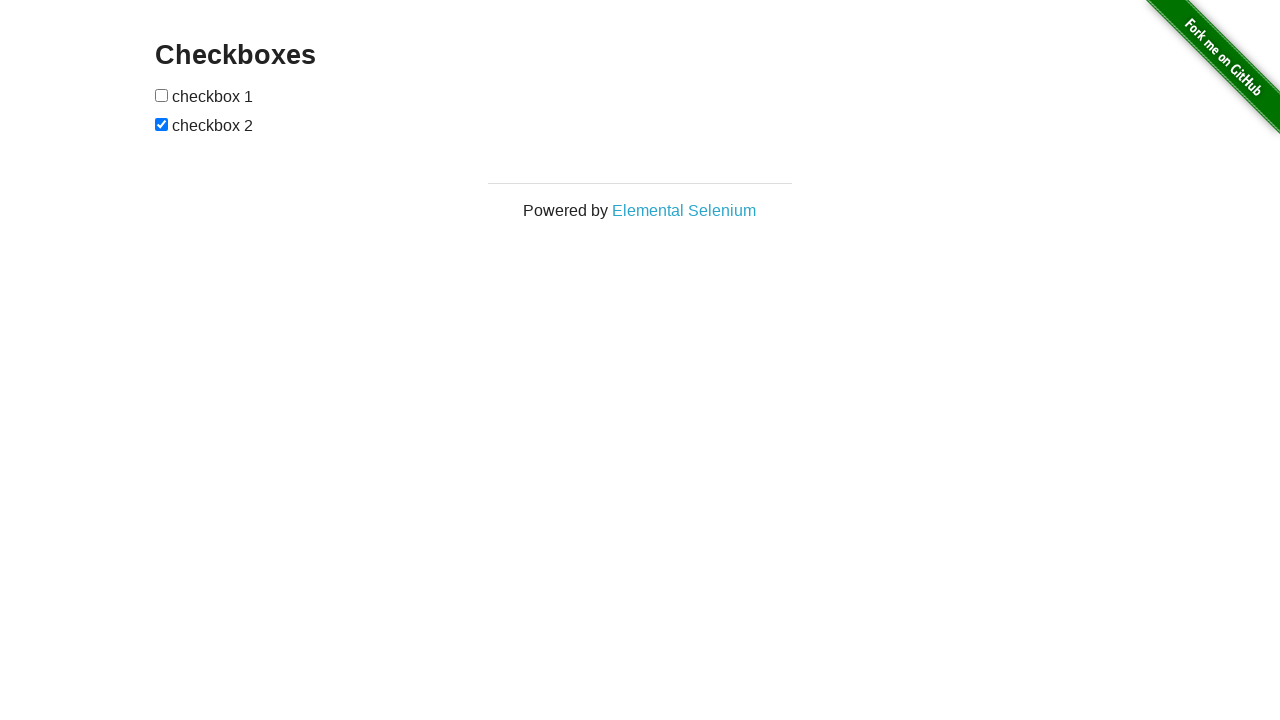

Checked first checkbox status - not checked
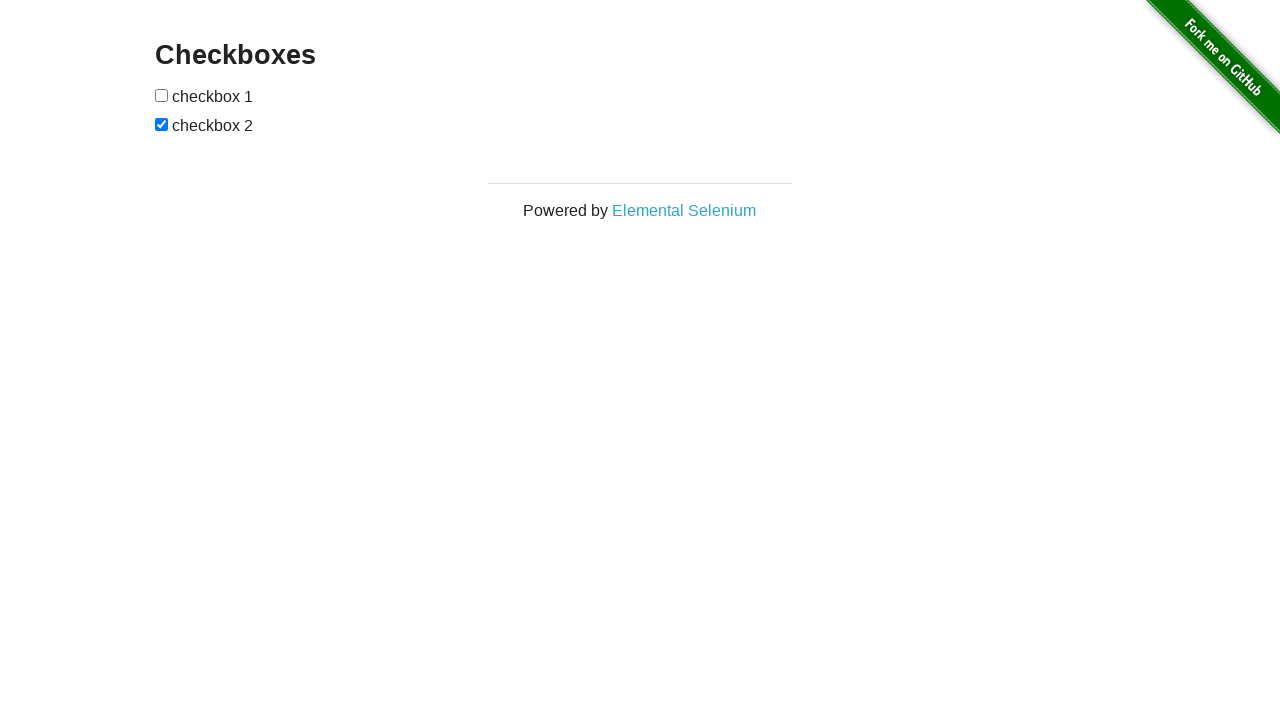

Clicked first checkbox to check it at (162, 95) on input[type='checkbox'] >> nth=0
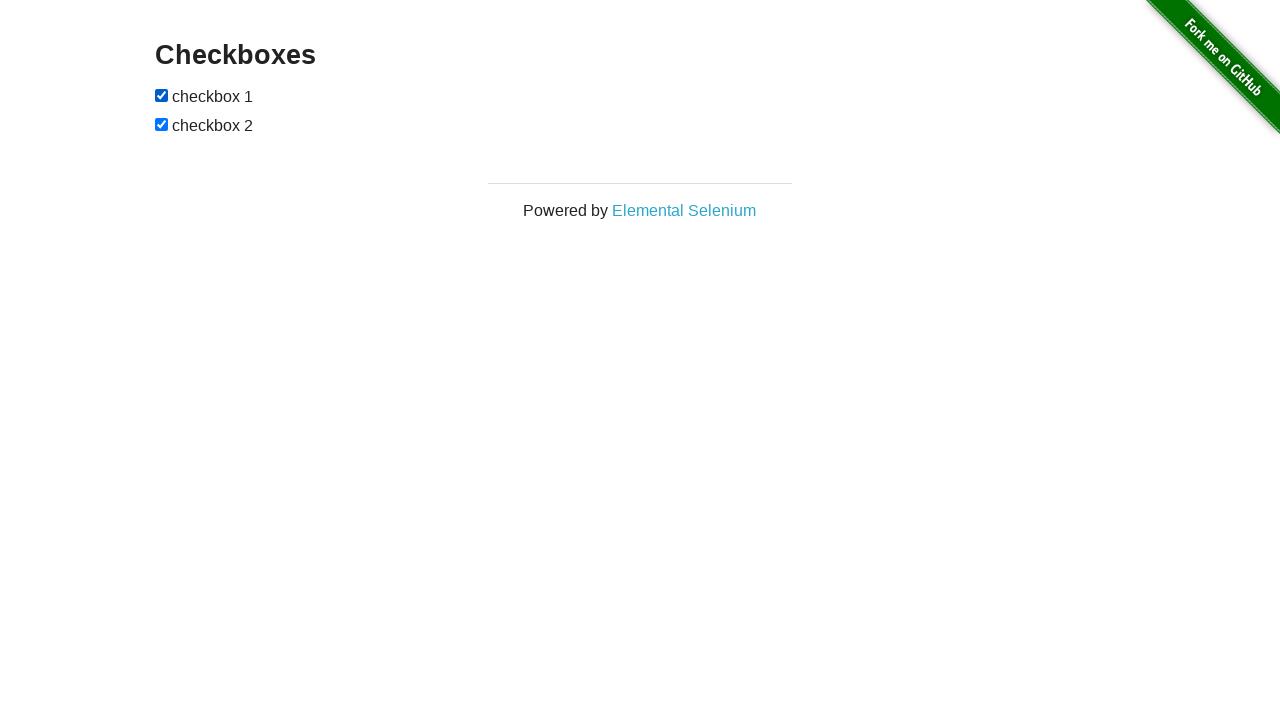

Selected second checkbox element
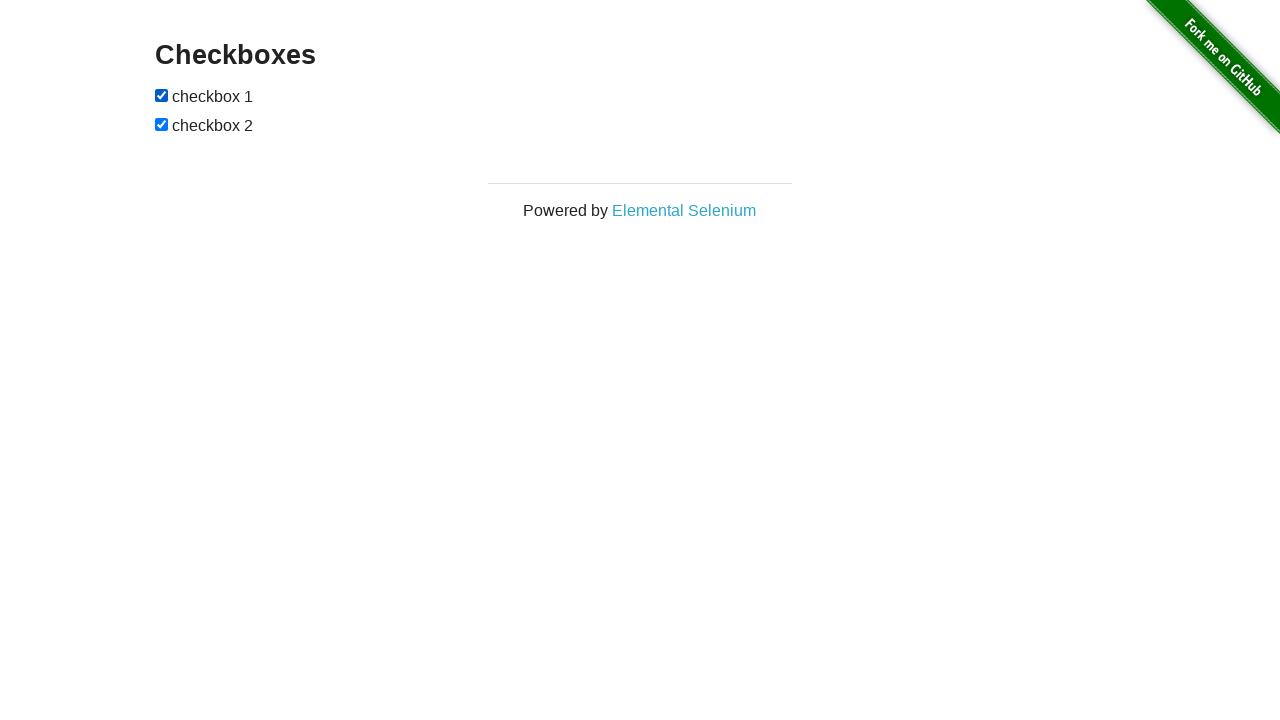

Checked second checkbox status - already checked
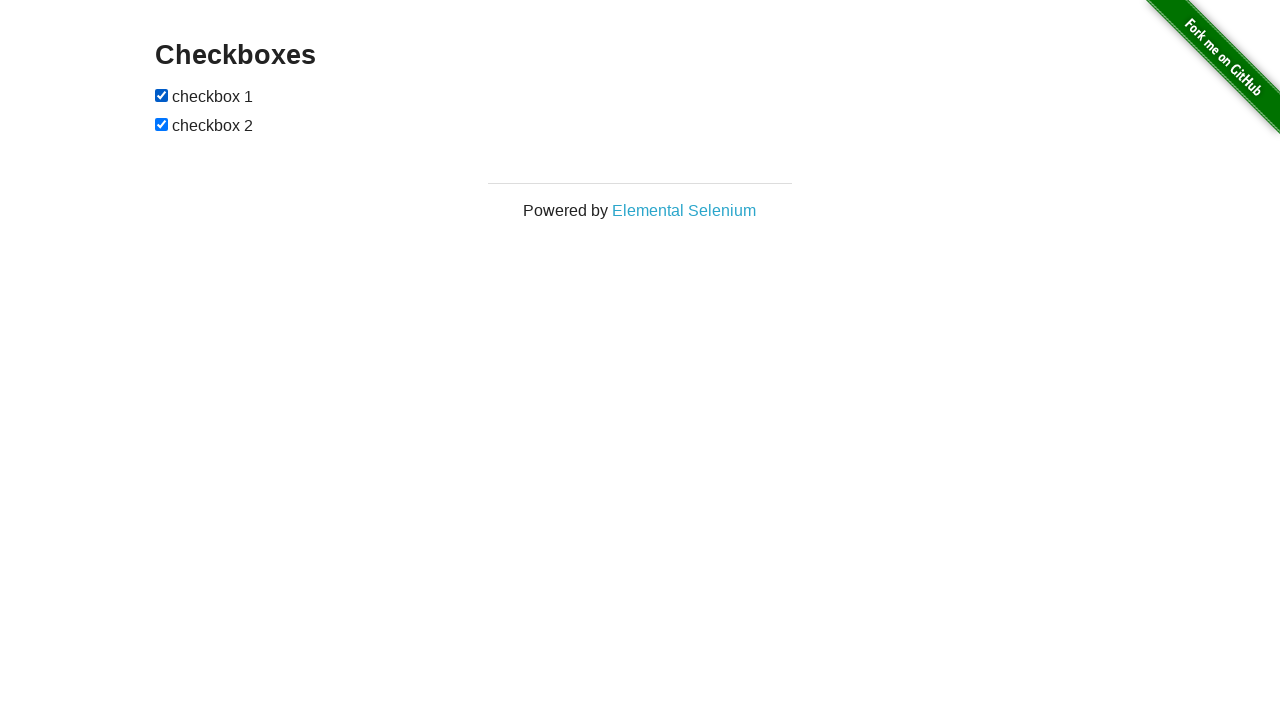

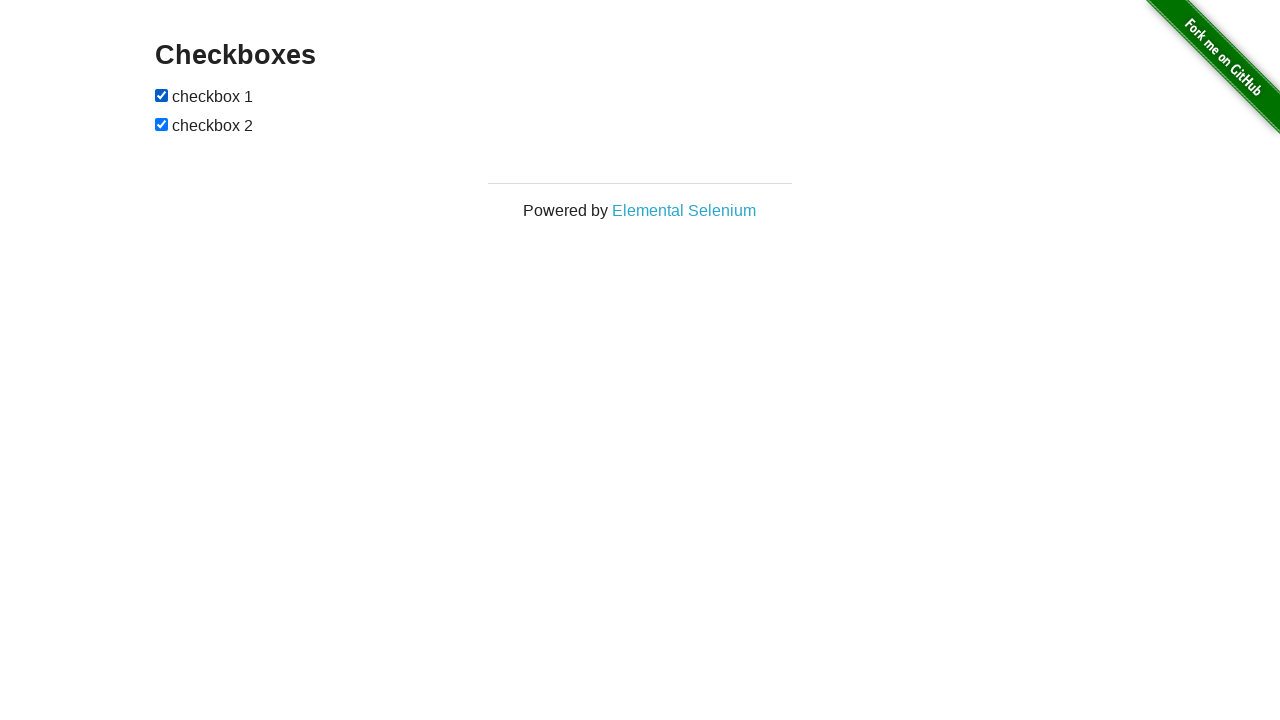